Tests a math problem page by reading two numbers, calculating their sum, selecting the result from a dropdown, and clicking submit

Starting URL: https://suninjuly.github.io/selects1.html

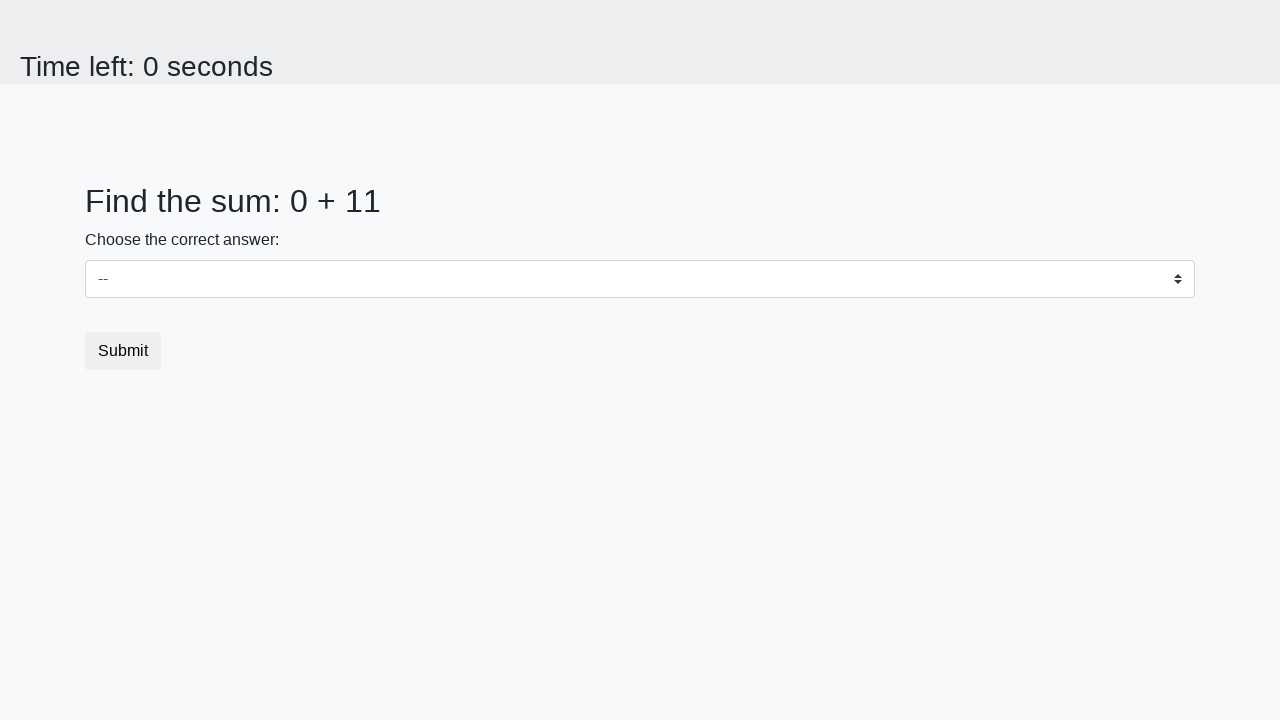

Read first number from page
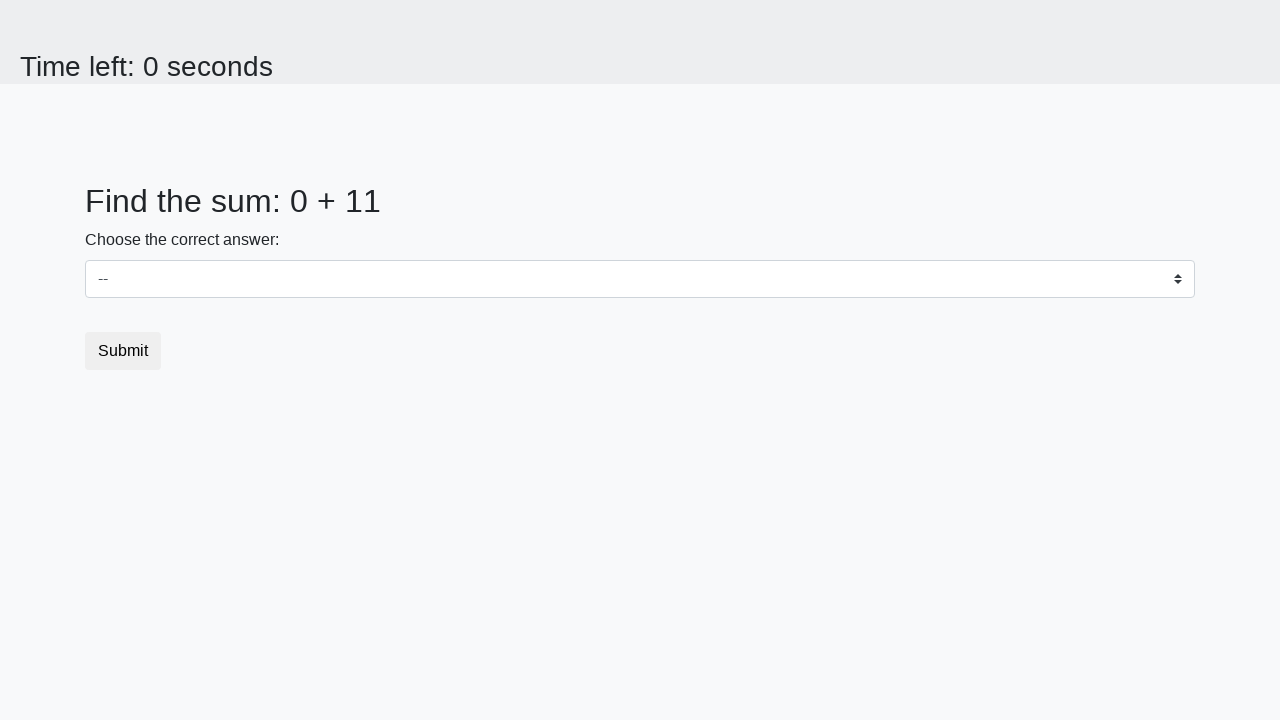

Read second number from page
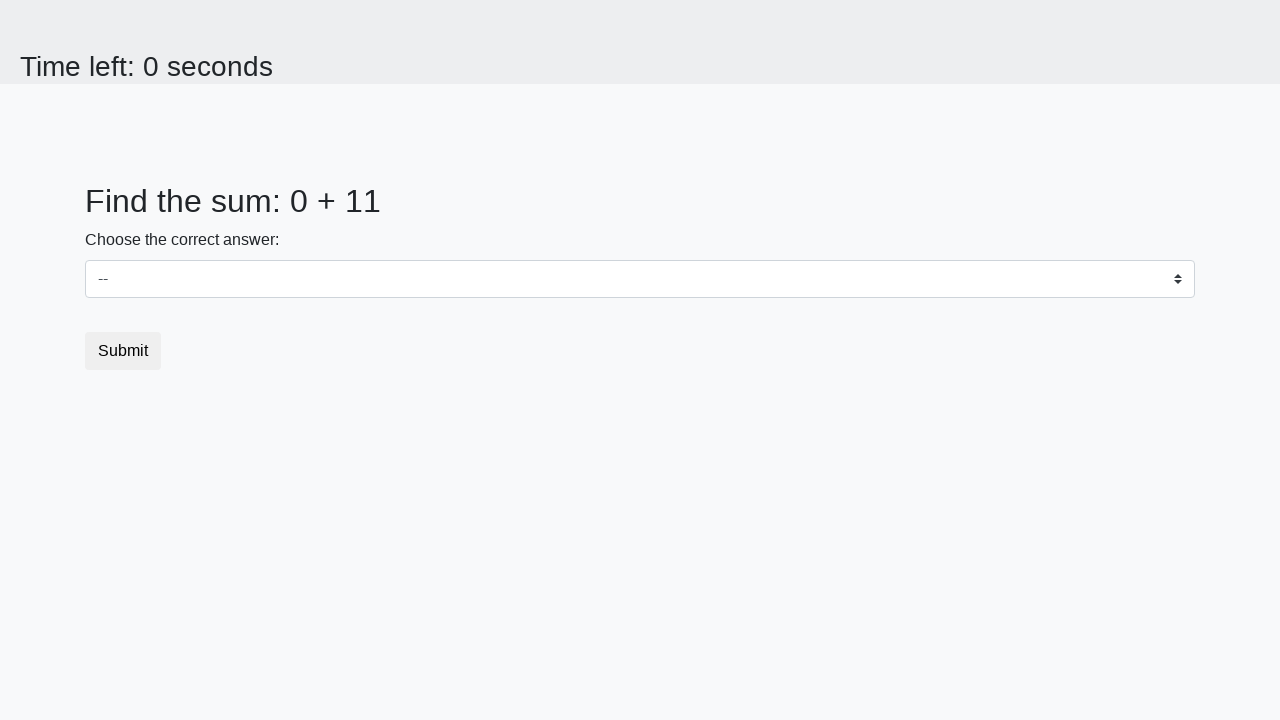

Calculated sum: 11
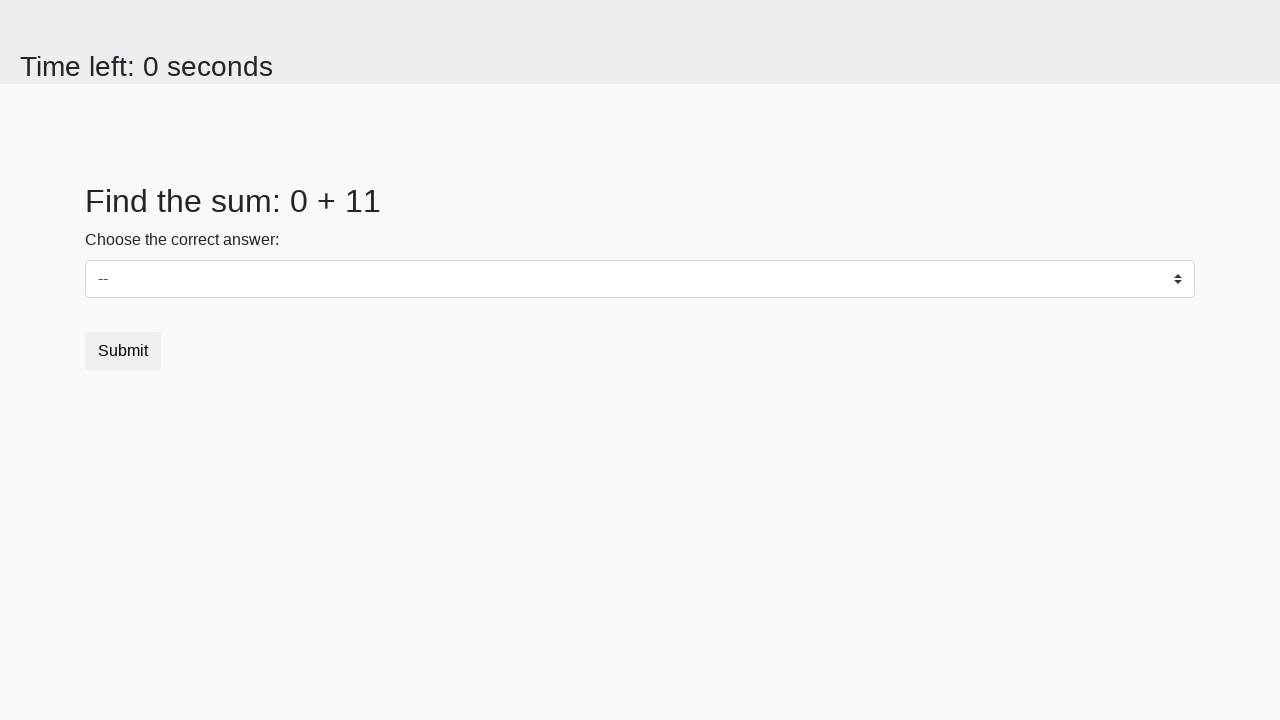

Selected sum '11' from dropdown on select
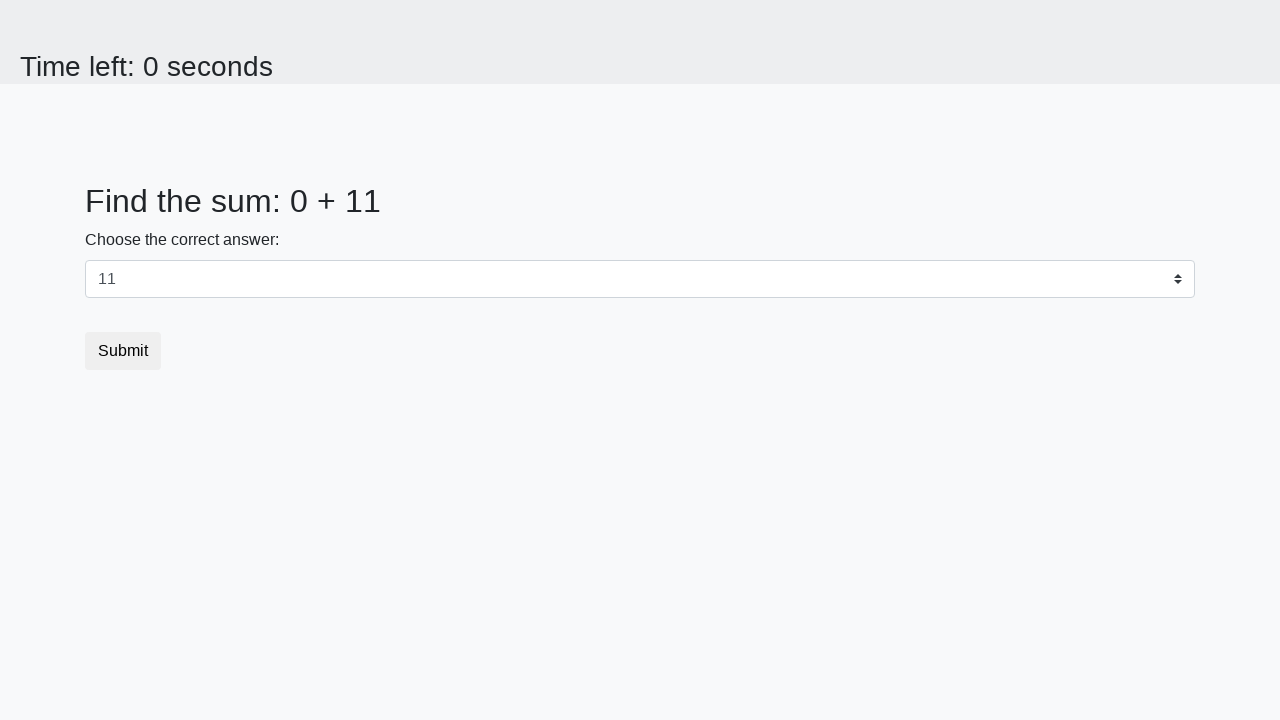

Clicked submit button at (123, 351) on form button
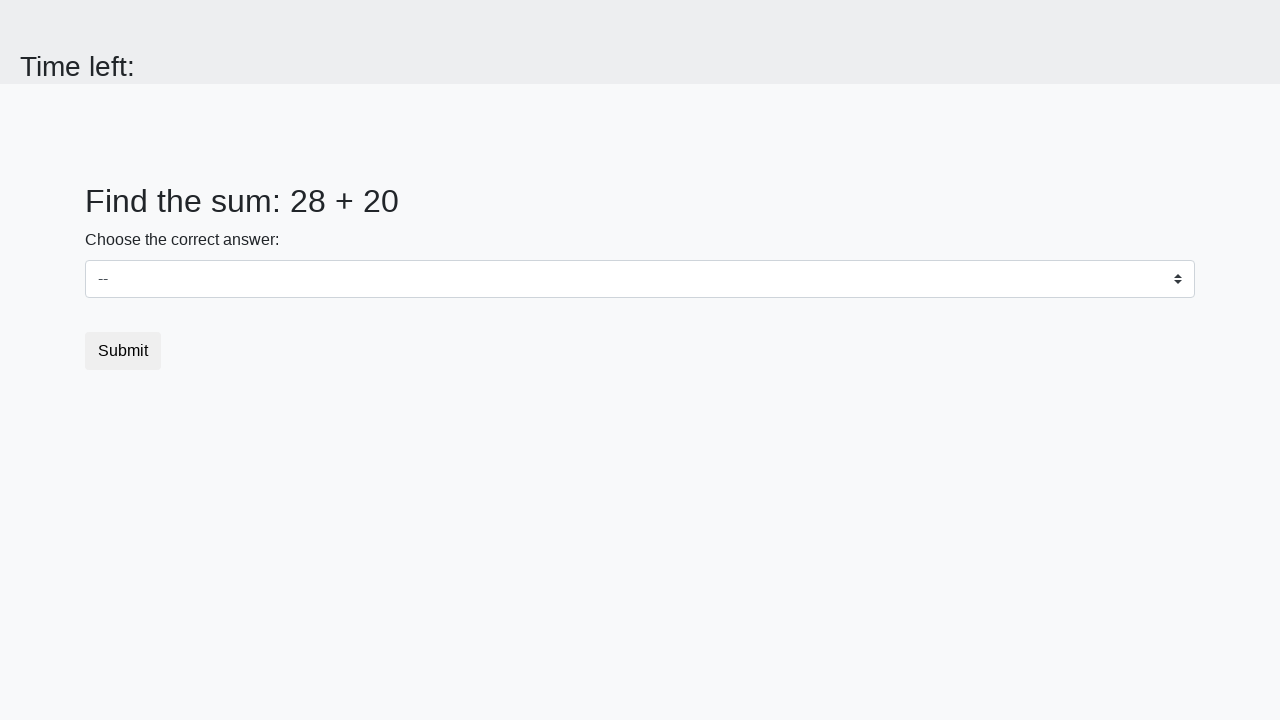

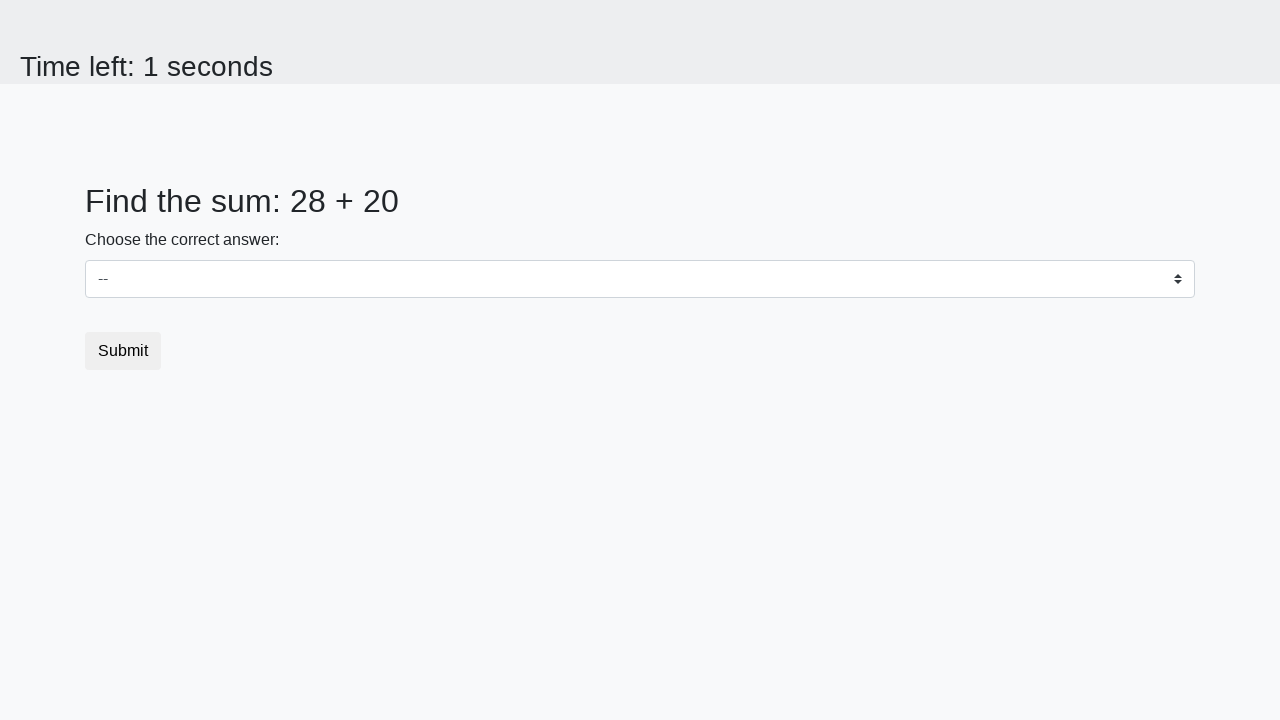